Tests JavaScript confirm dialog by clicking the second button and dismissing the confirmation

Starting URL: https://the-internet.herokuapp.com/javascript_alerts

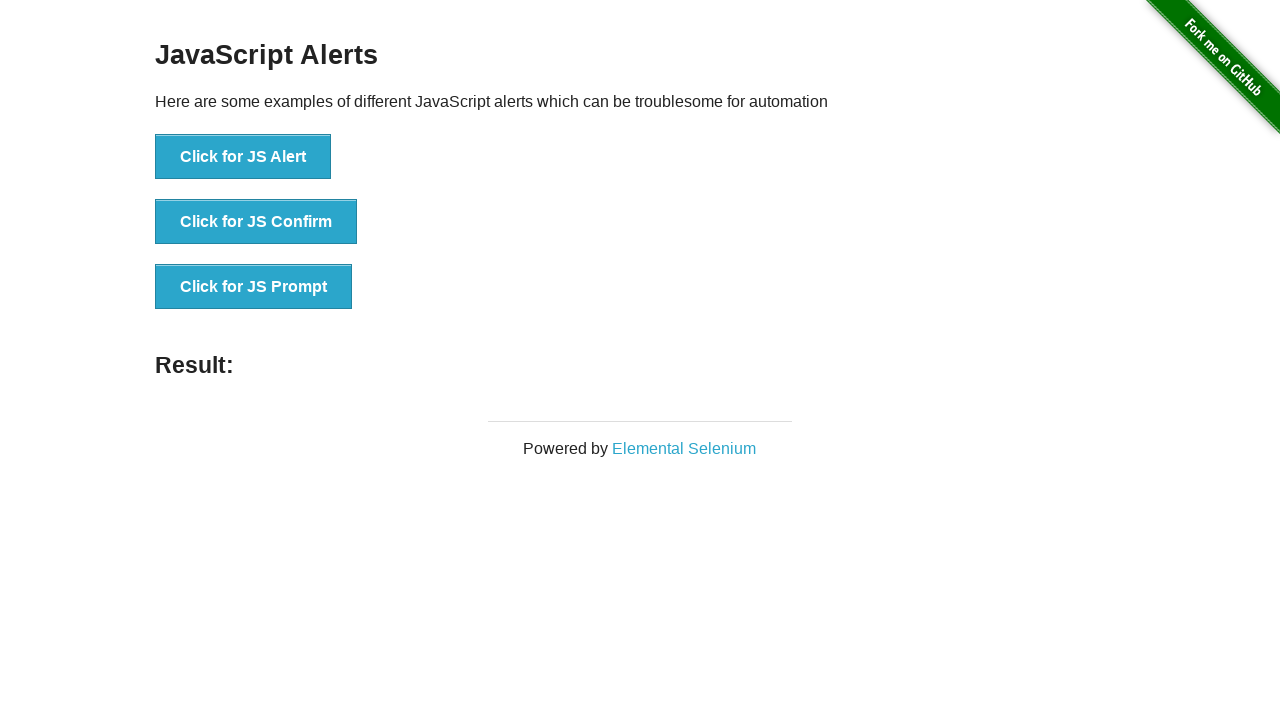

Clicked the confirm dialog trigger button at (256, 222) on button[onclick='jsConfirm()']
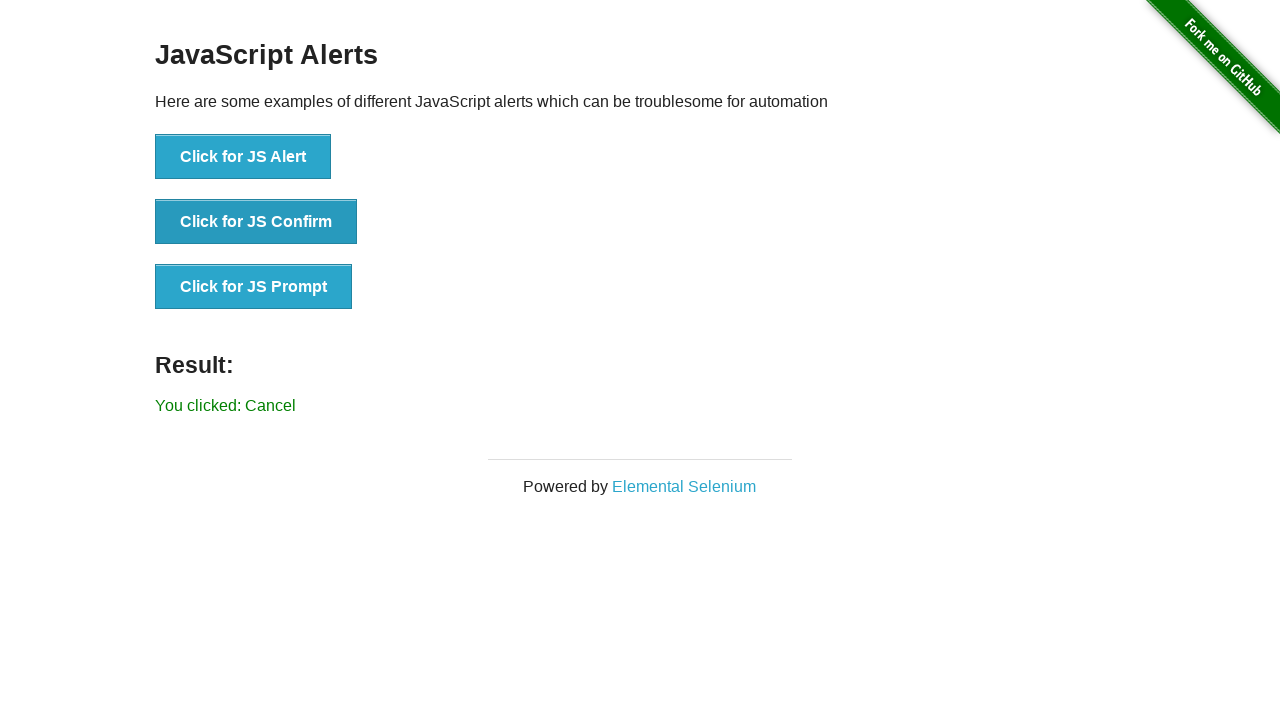

Set up dialog handler to dismiss the confirmation
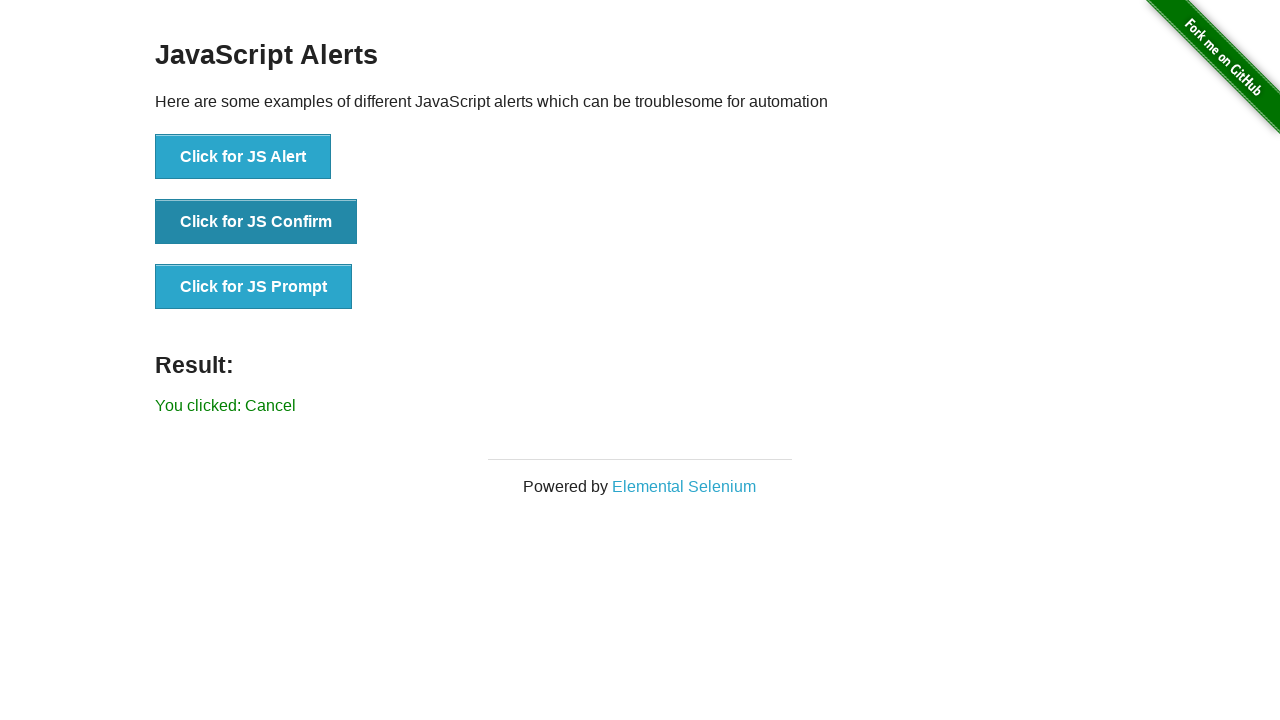

Retrieved result message text
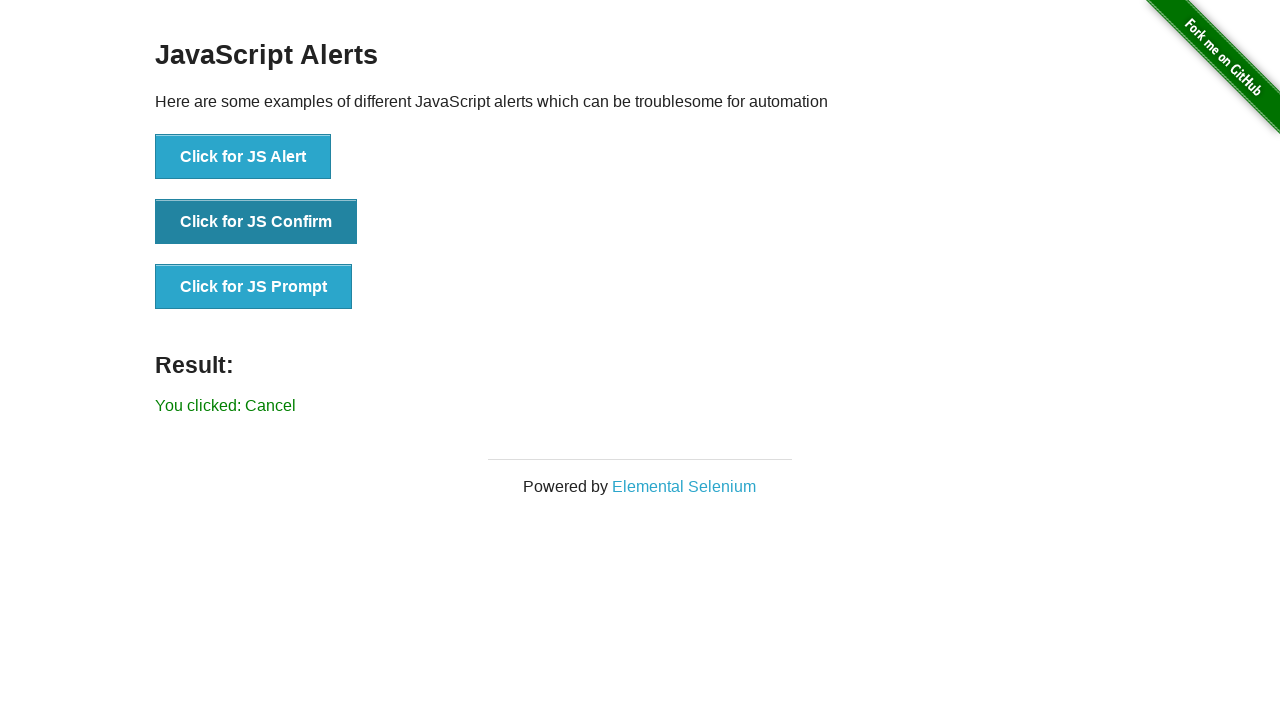

Verified that result message does not contain 'successfuly' - confirm was dismissed
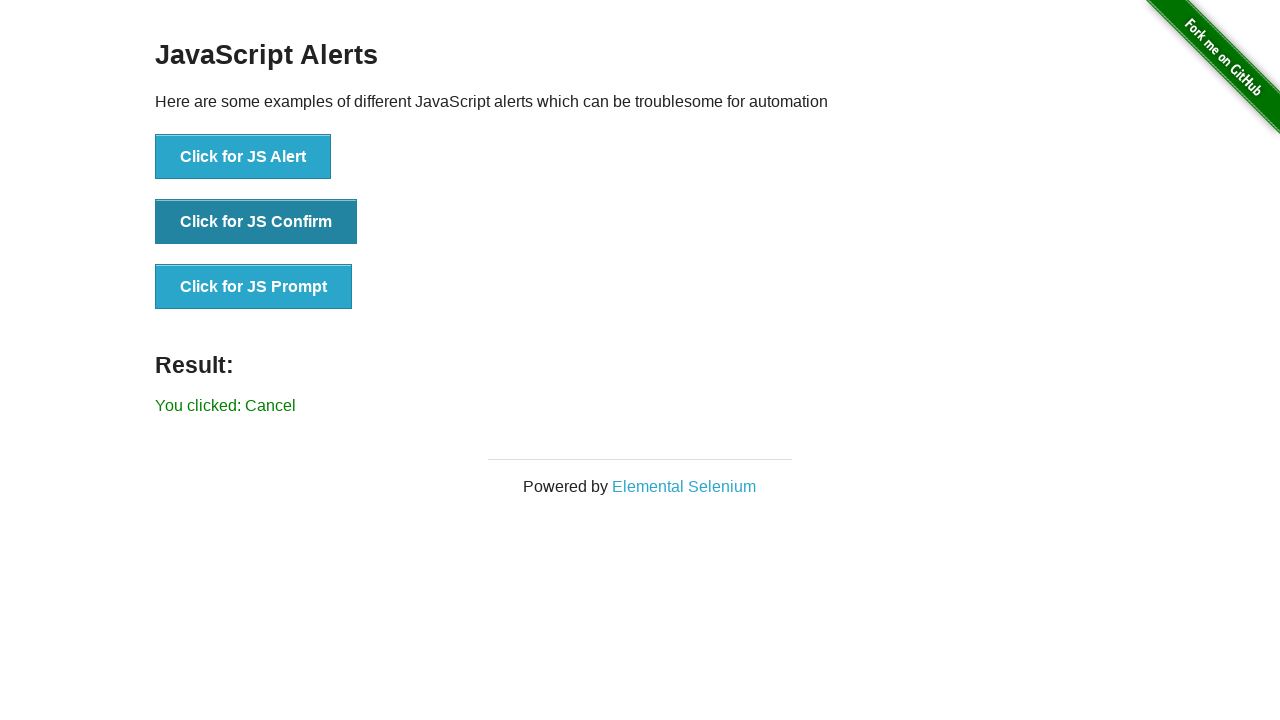

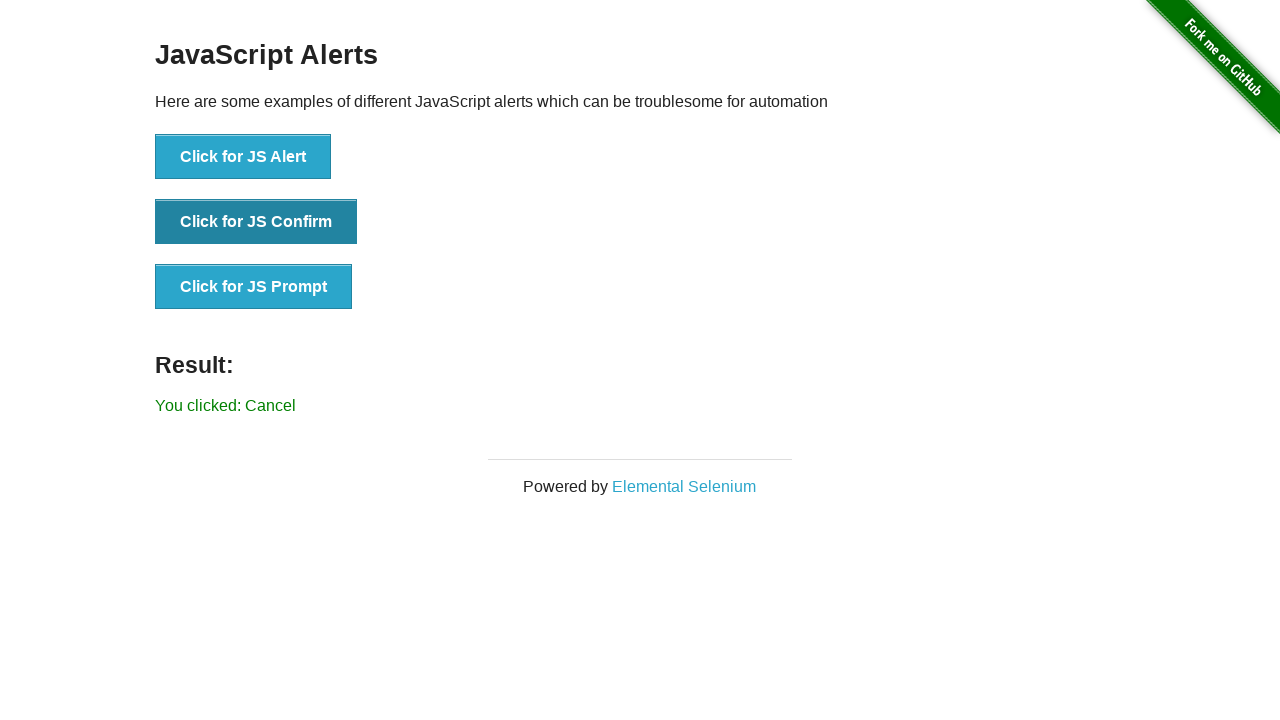